Tests keyboard key presses by sending SPACE and TAB keys to elements on the page and verifying the result text displays correctly

Starting URL: http://the-internet.herokuapp.com/key_presses

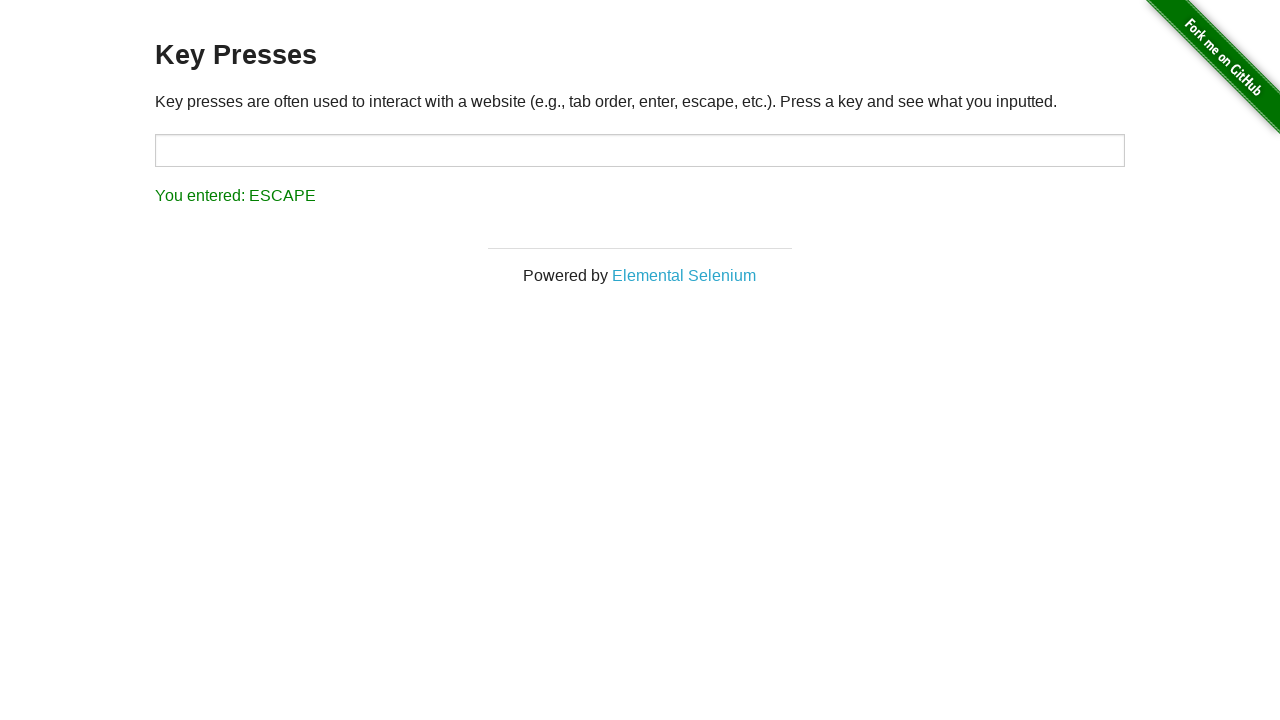

Pressed SPACE key on example element on .example
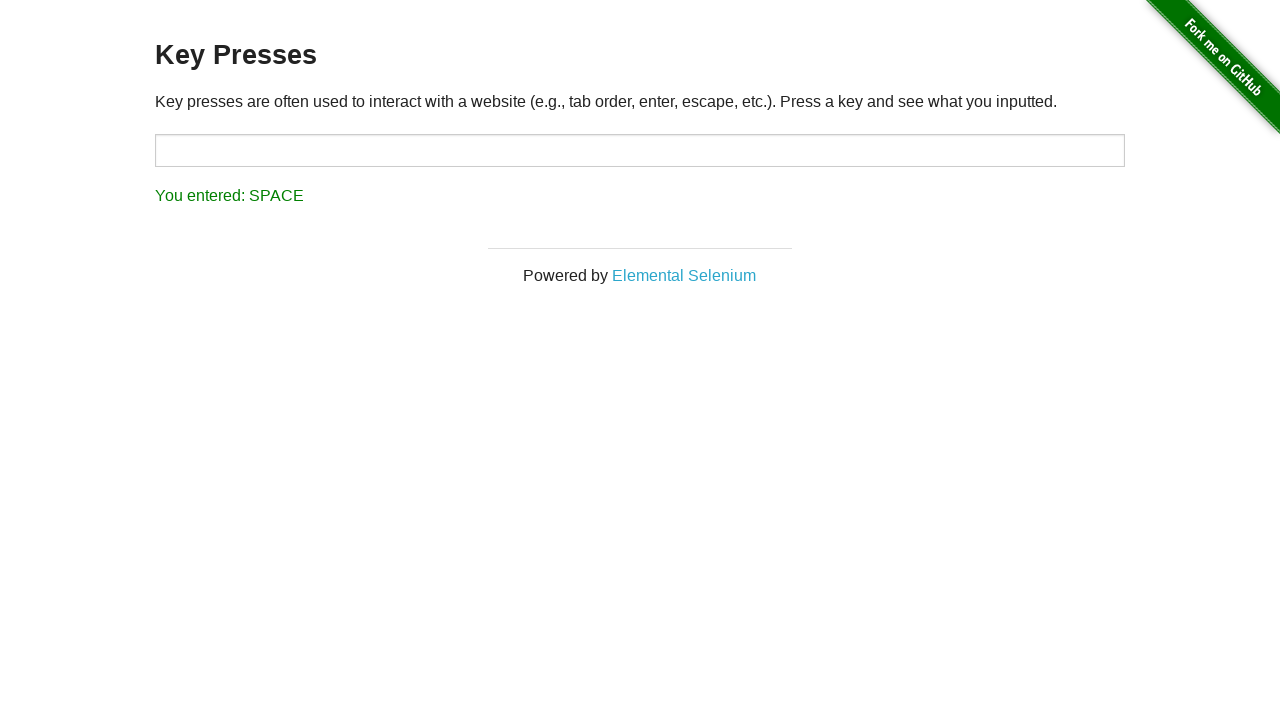

Result element loaded after SPACE key press
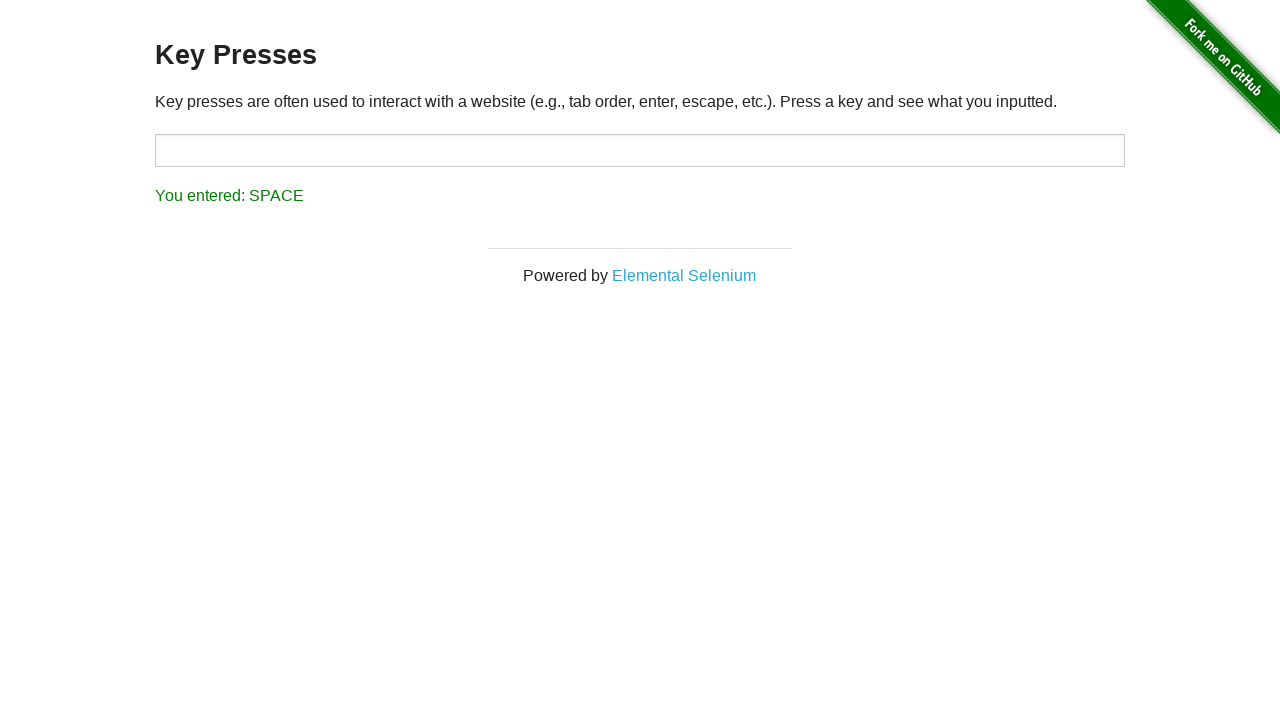

Verified result text displays 'You entered: SPACE'
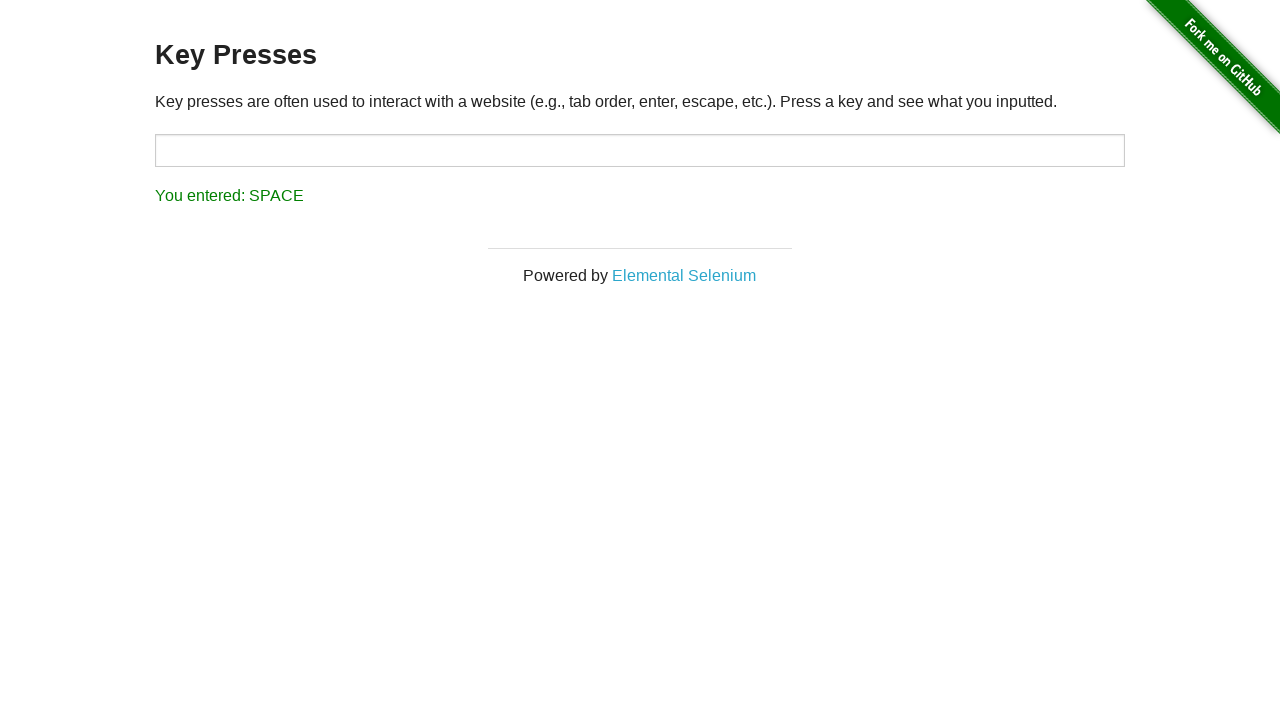

Pressed TAB key on focused element
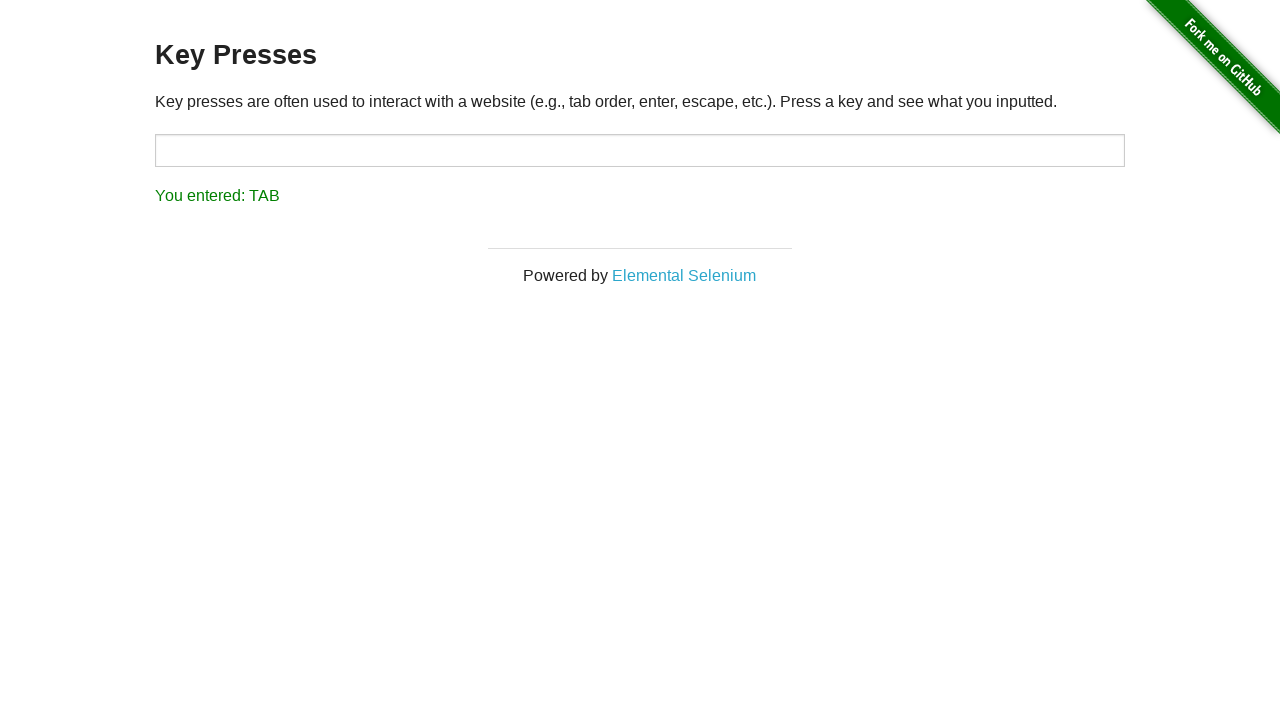

Verified result text displays 'You entered: TAB'
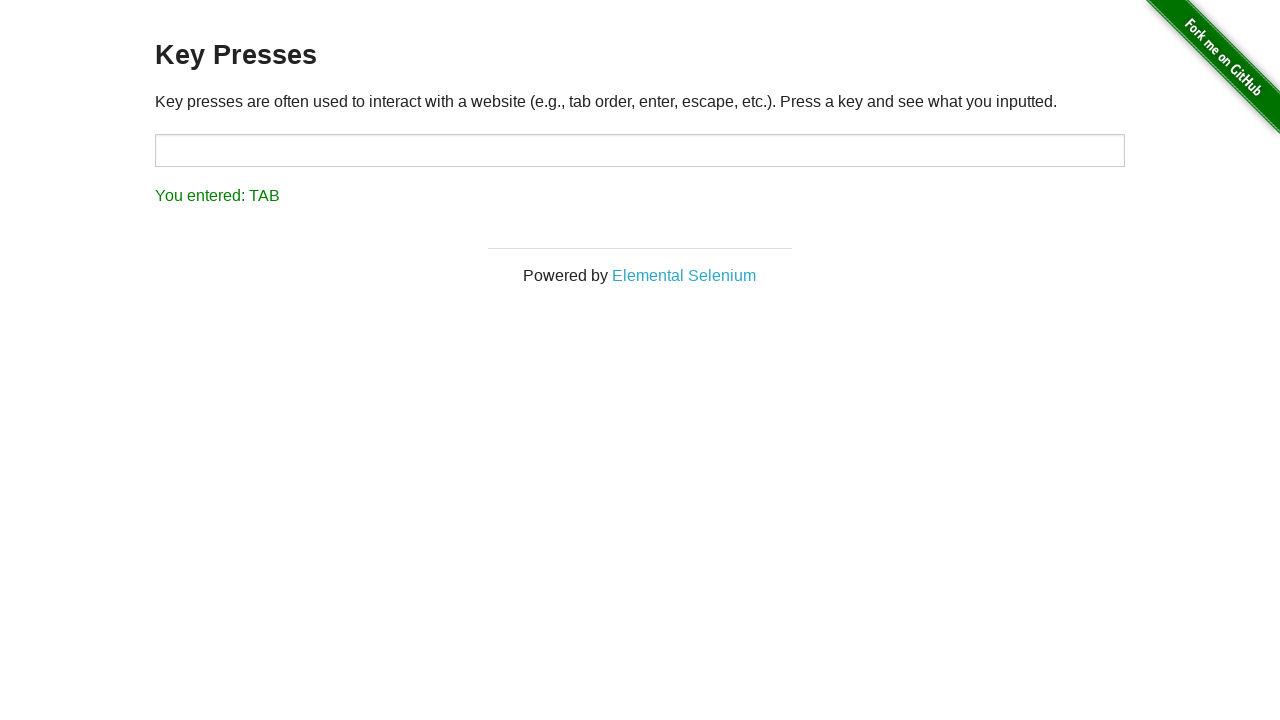

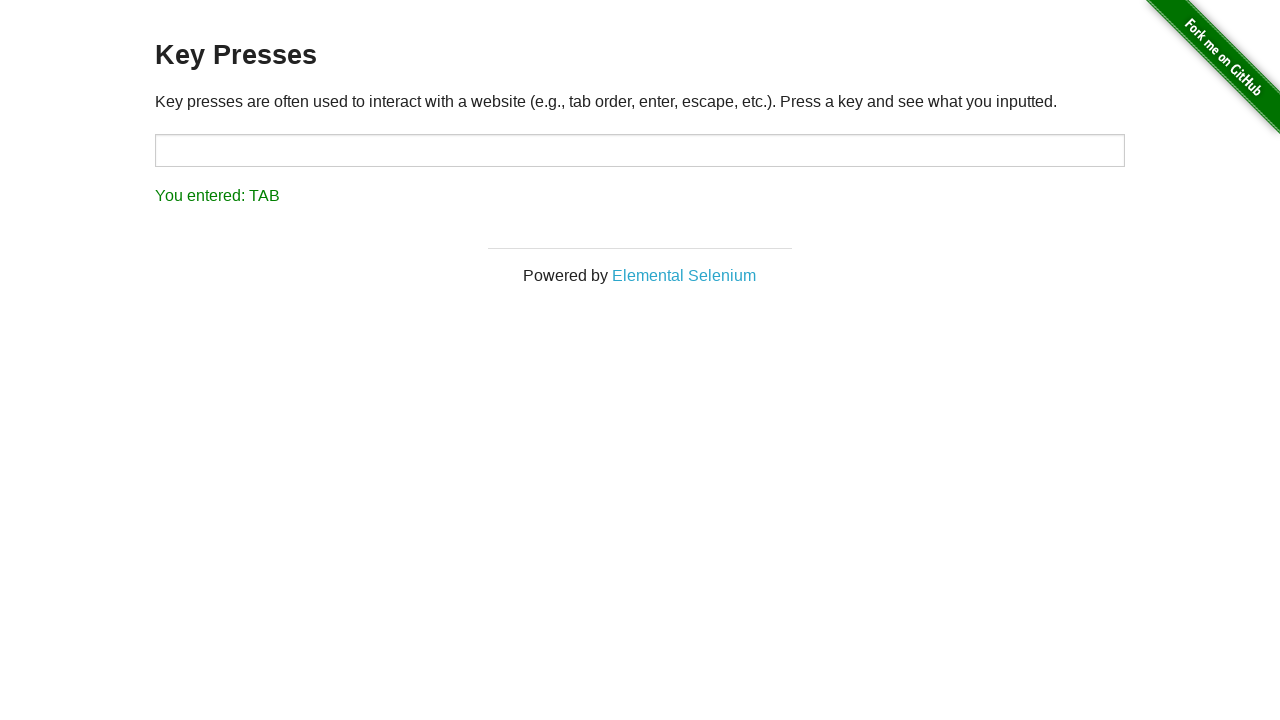